Tests that Clear completed button is hidden when no items are completed

Starting URL: https://demo.playwright.dev/todomvc

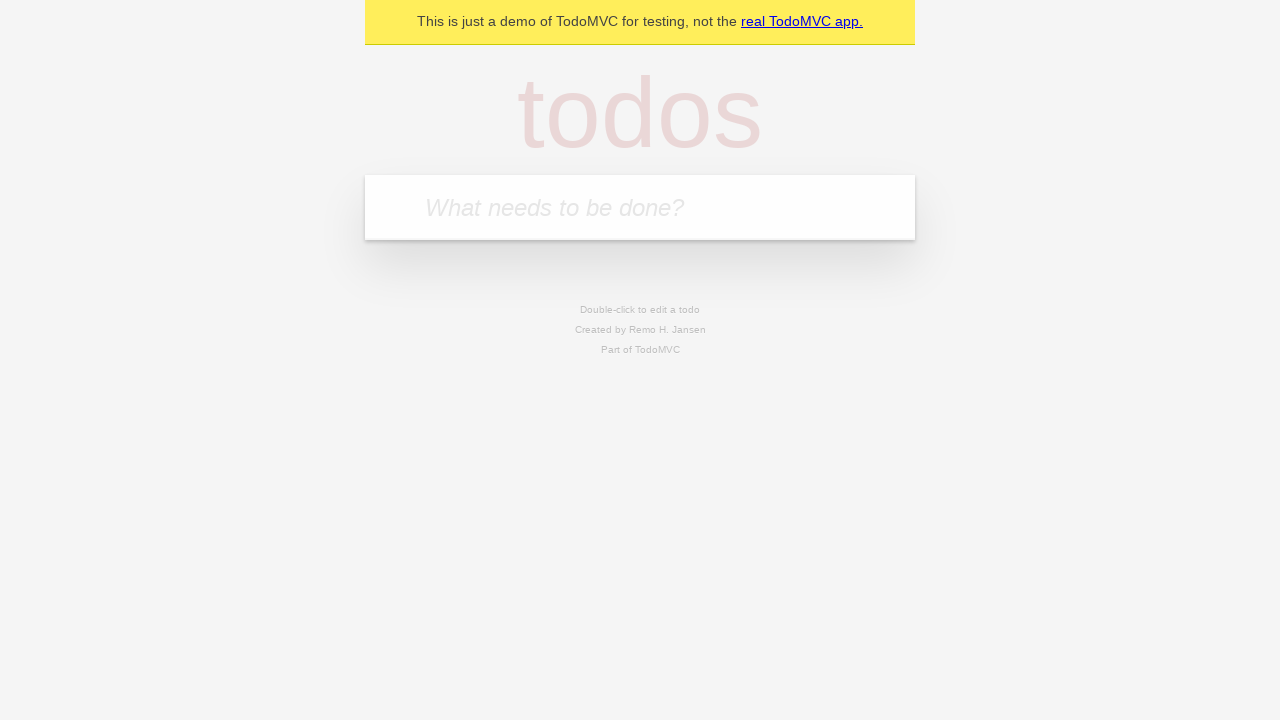

Filled todo input with 'buy some cheese' on internal:attr=[placeholder="What needs to be done?"i]
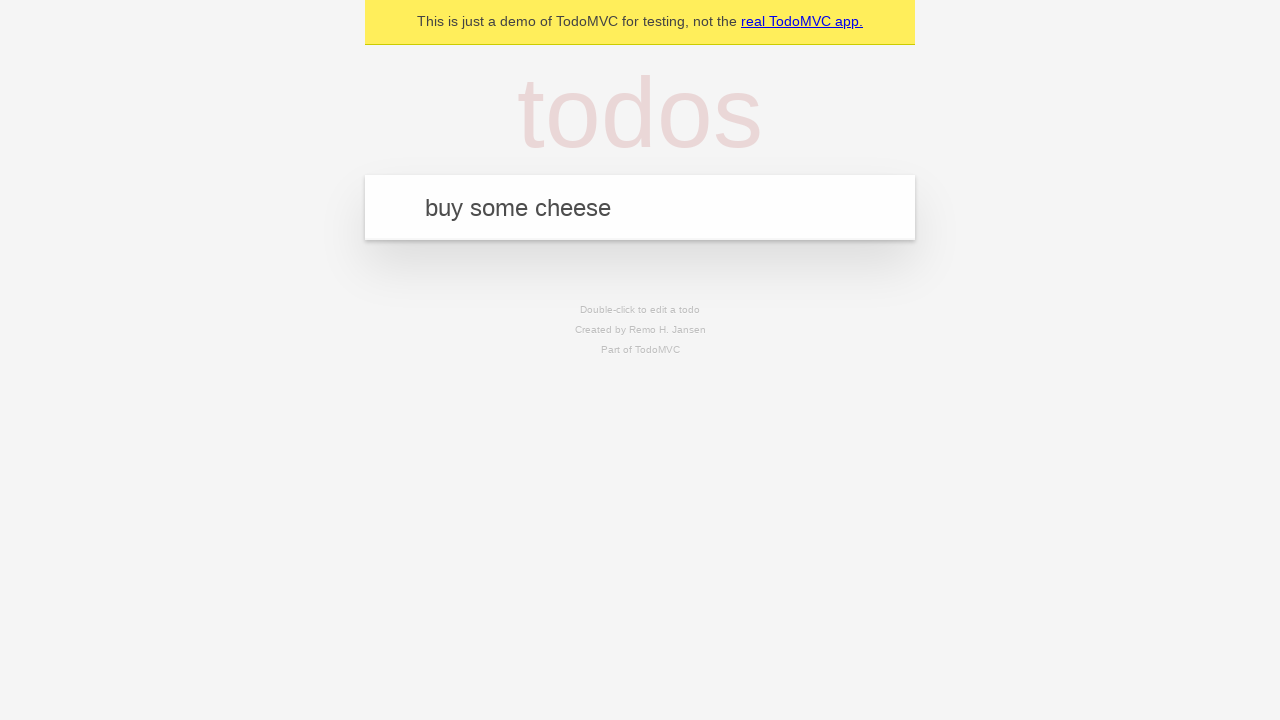

Pressed Enter to add todo 'buy some cheese' on internal:attr=[placeholder="What needs to be done?"i]
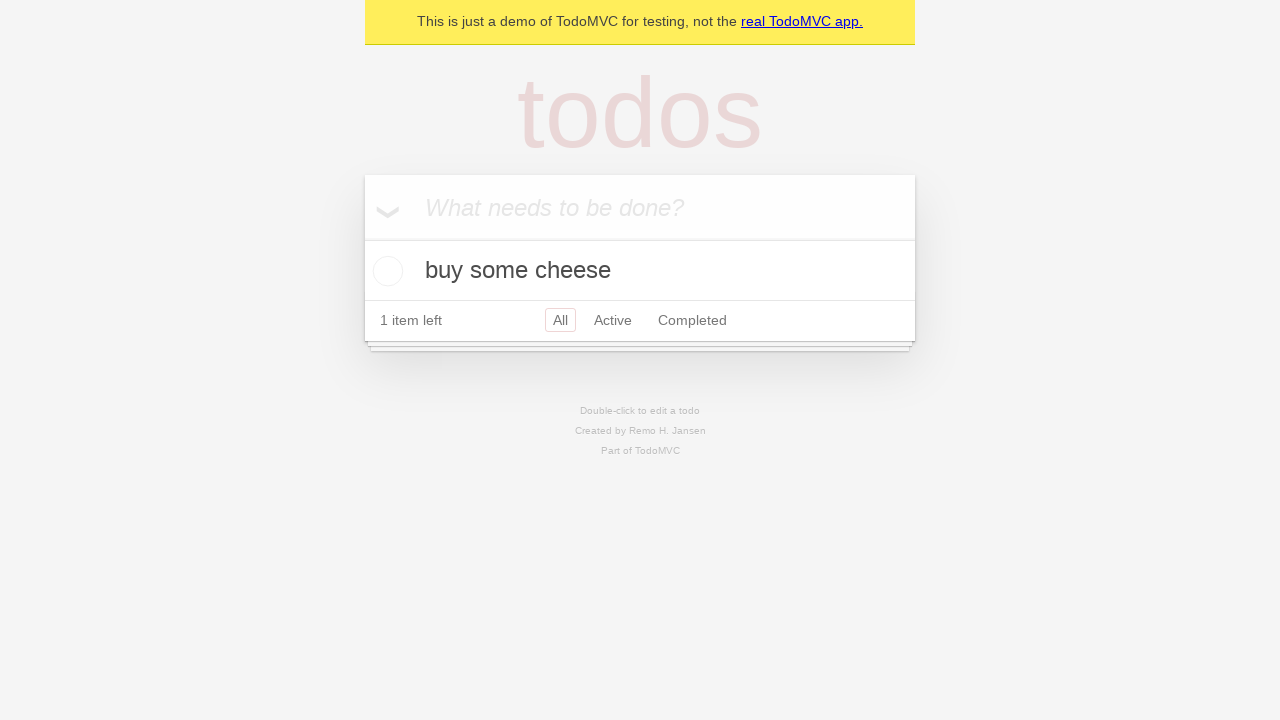

Filled todo input with 'feed the cat' on internal:attr=[placeholder="What needs to be done?"i]
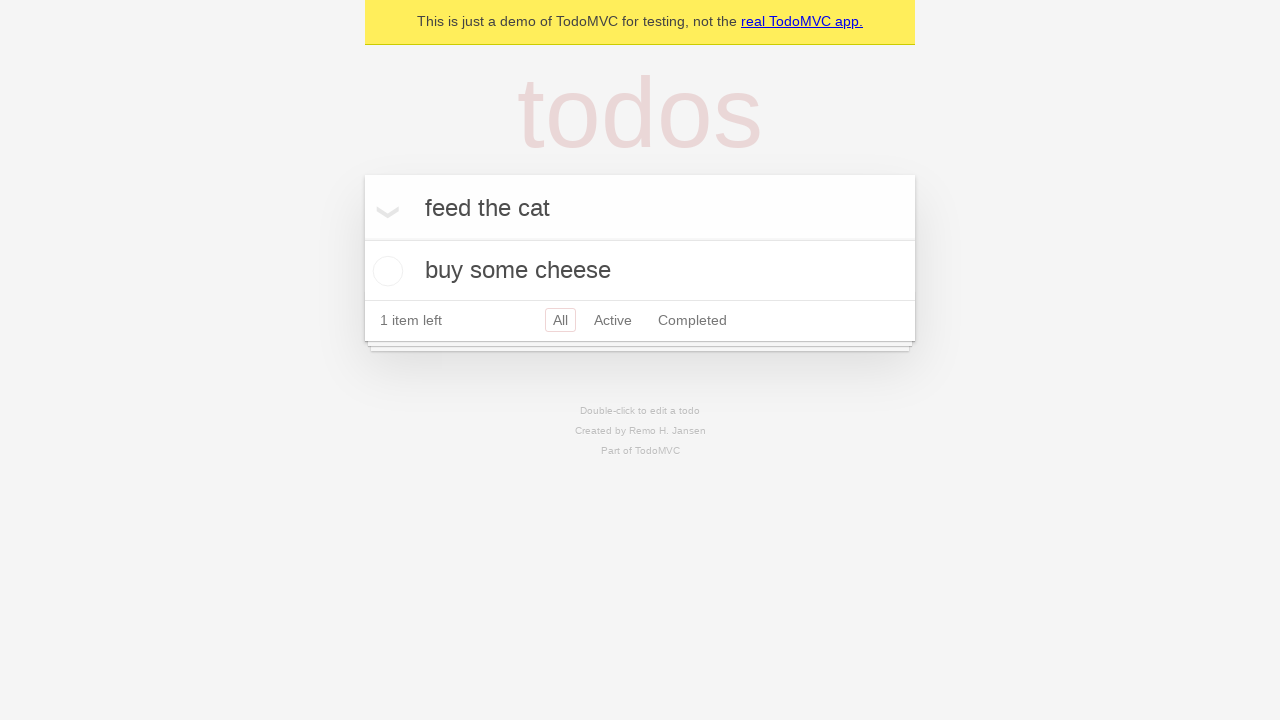

Pressed Enter to add todo 'feed the cat' on internal:attr=[placeholder="What needs to be done?"i]
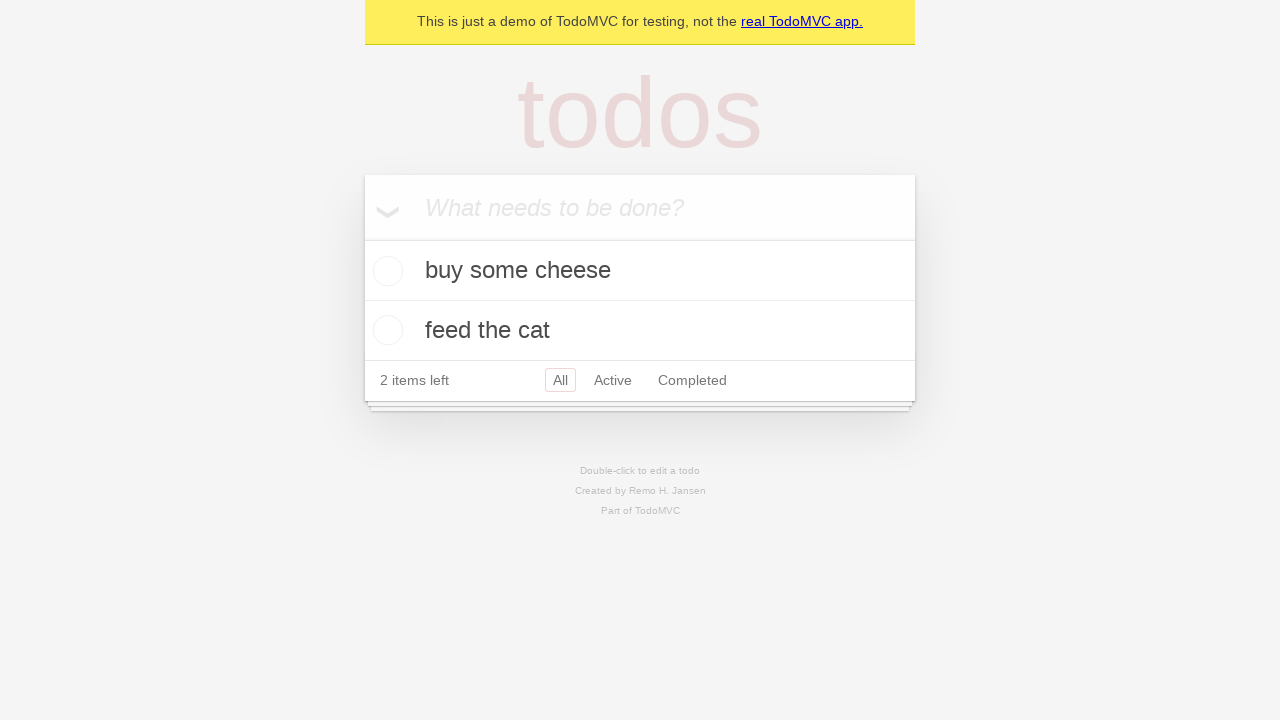

Filled todo input with 'book a doctors appointment' on internal:attr=[placeholder="What needs to be done?"i]
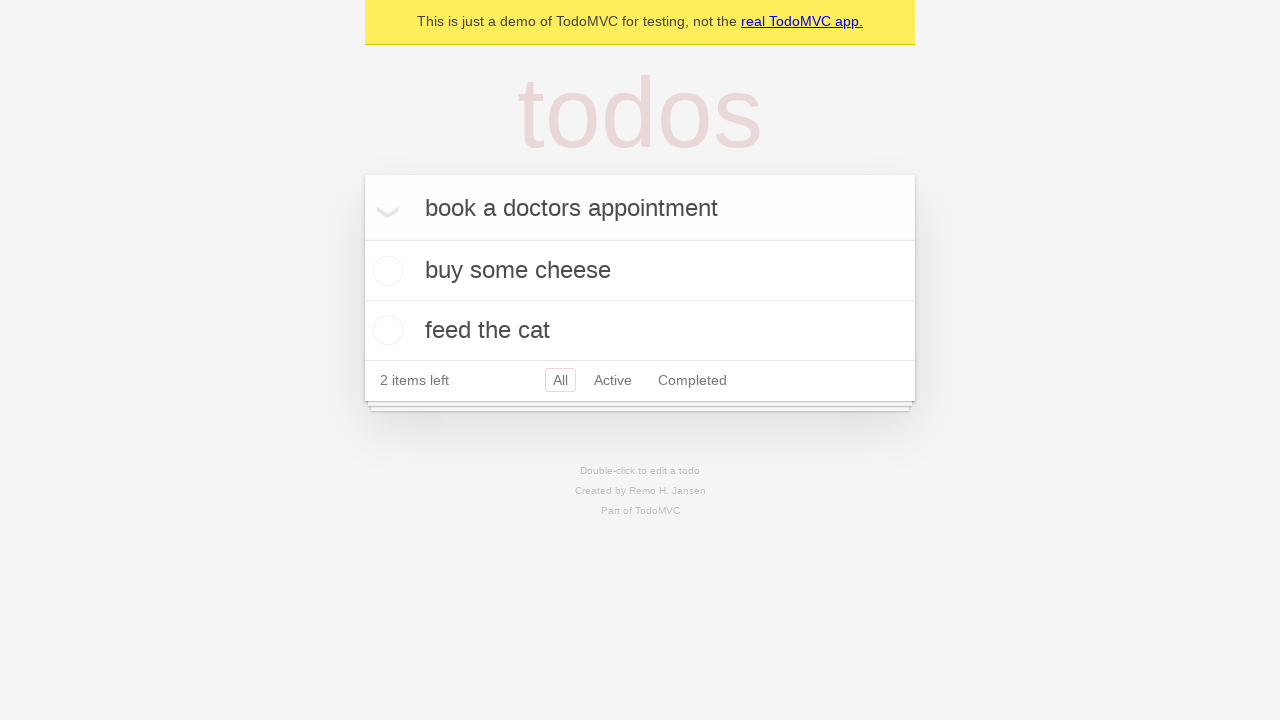

Pressed Enter to add todo 'book a doctors appointment' on internal:attr=[placeholder="What needs to be done?"i]
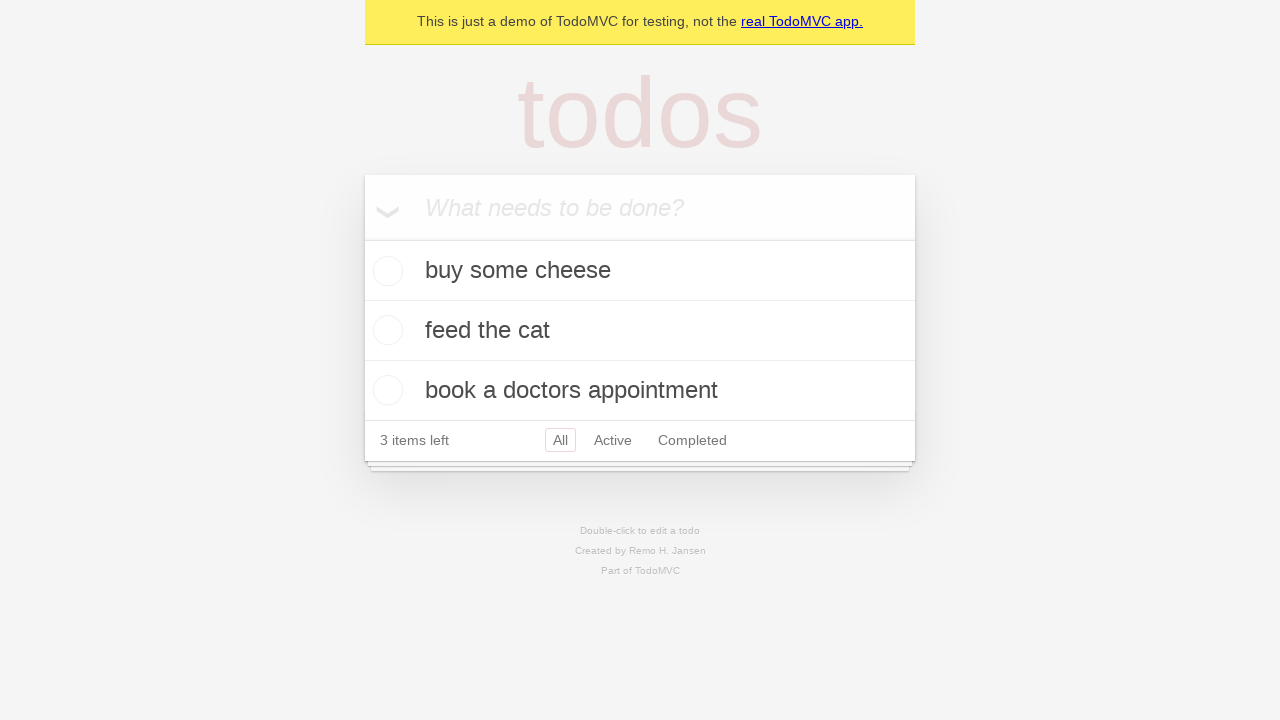

Checked the first todo item at (385, 271) on .todo-list li .toggle >> nth=0
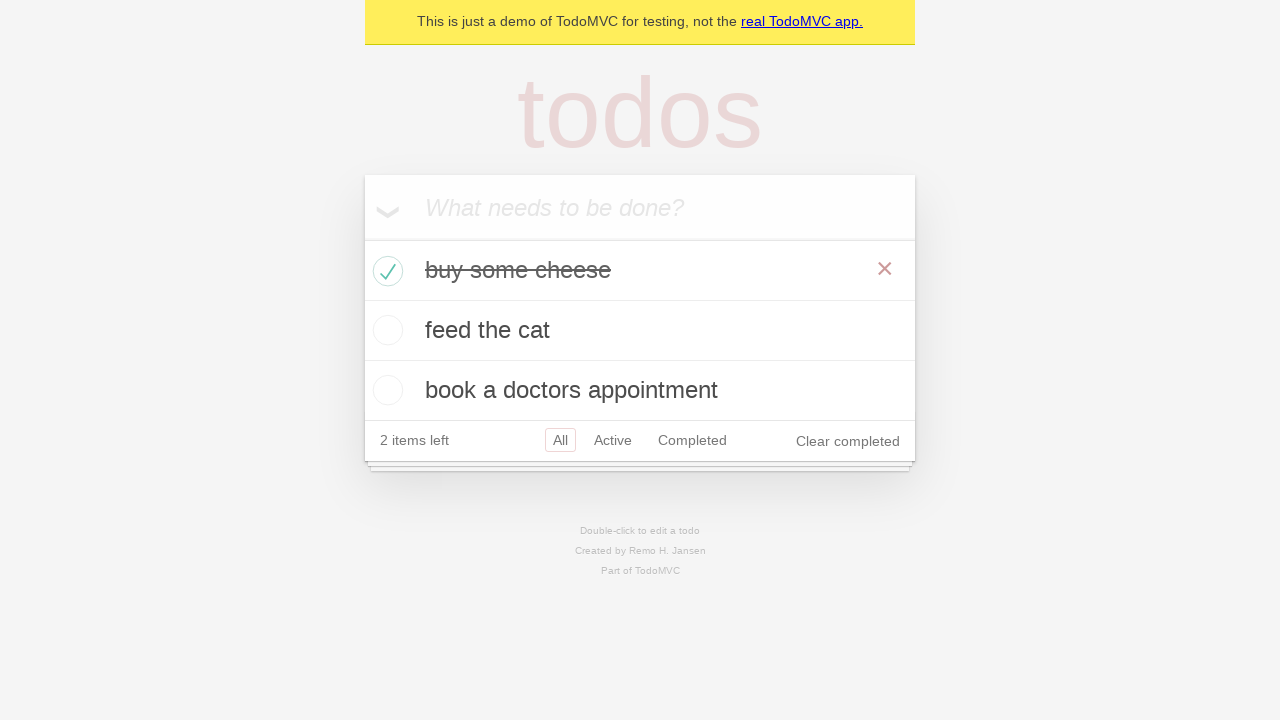

Clicked Clear completed button at (848, 441) on internal:role=button[name="Clear completed"i]
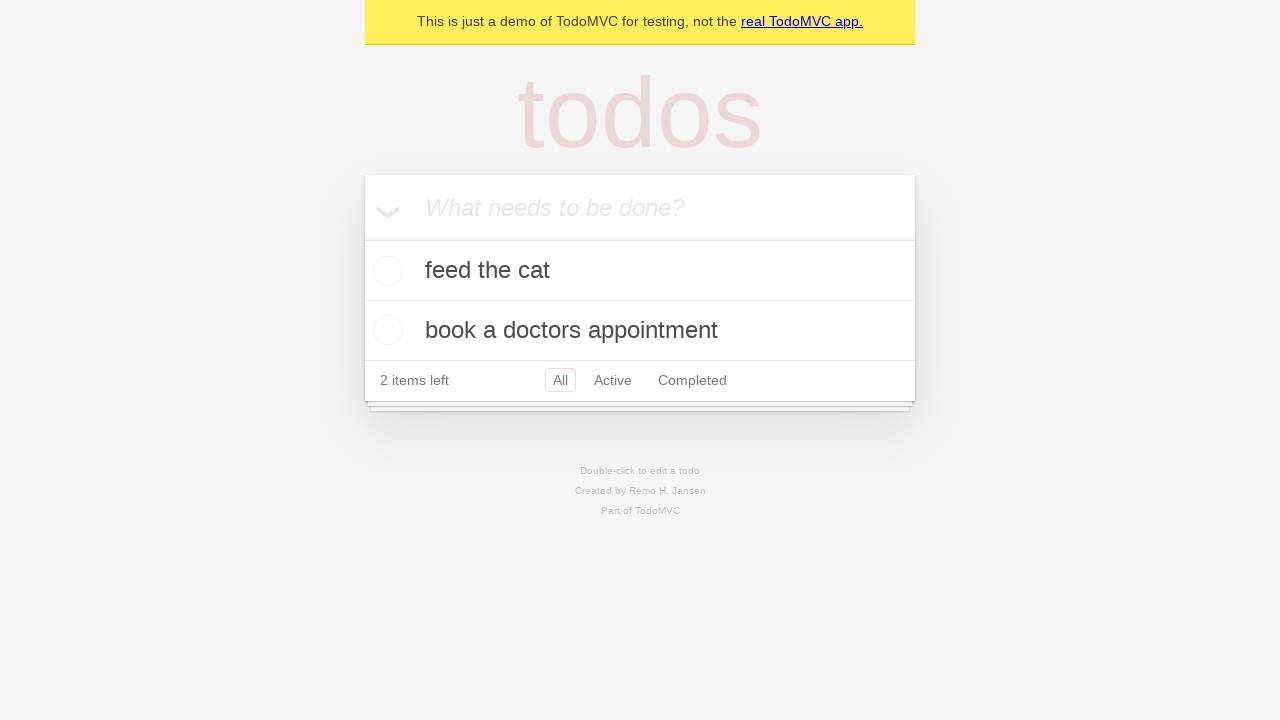

Clear completed button is now hidden (no completed items remain)
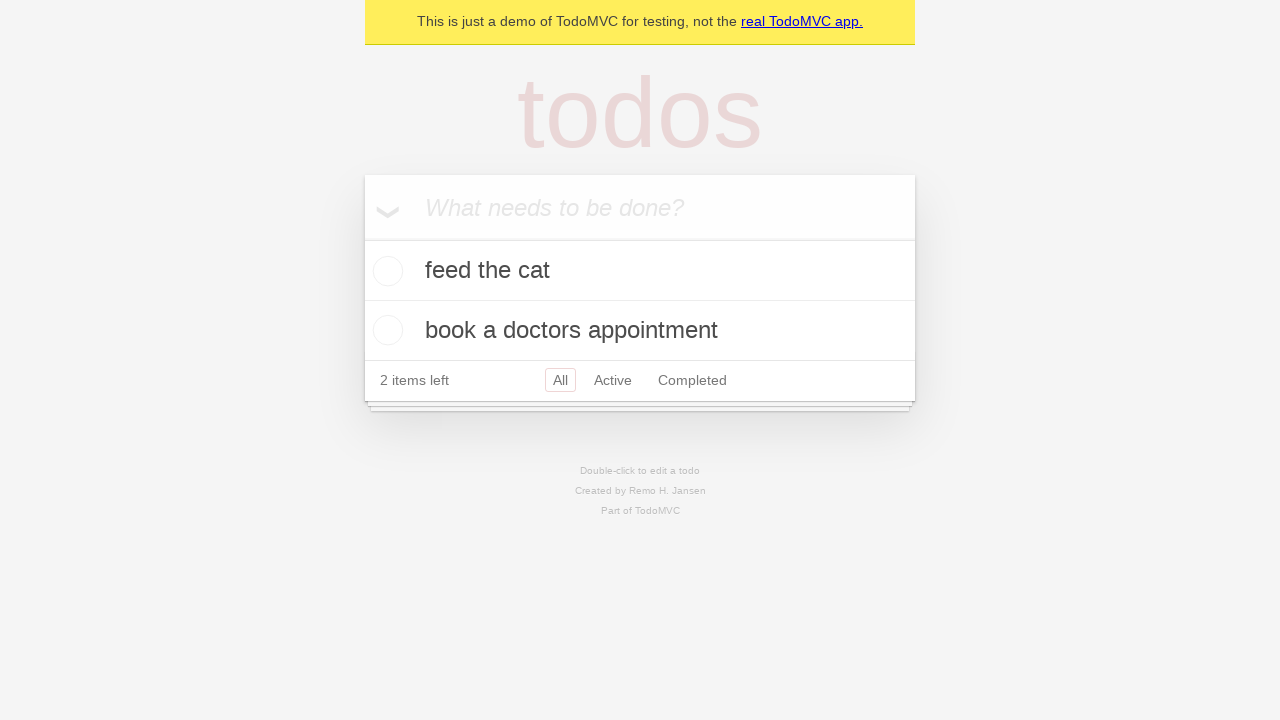

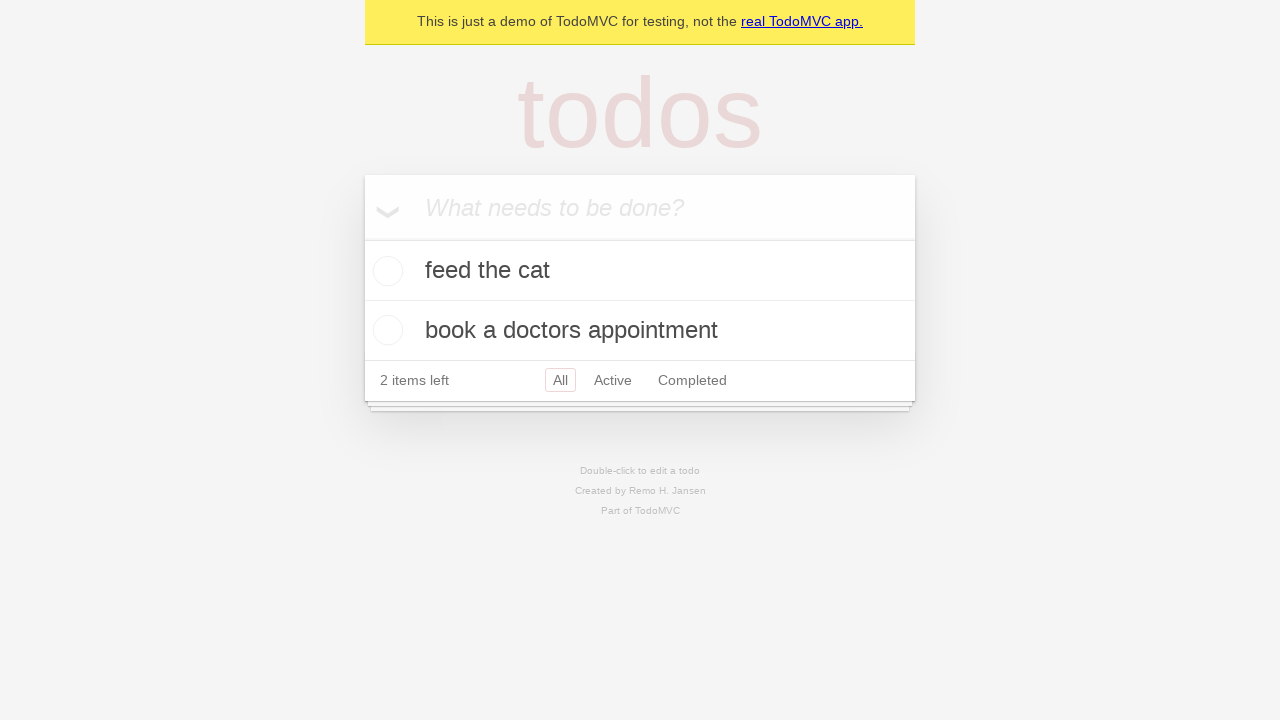